Tests an e-commerce flow by searching for products, adding them to cart, proceeding to checkout, and applying a promo code

Starting URL: https://rahulshettyacademy.com/seleniumPractise/

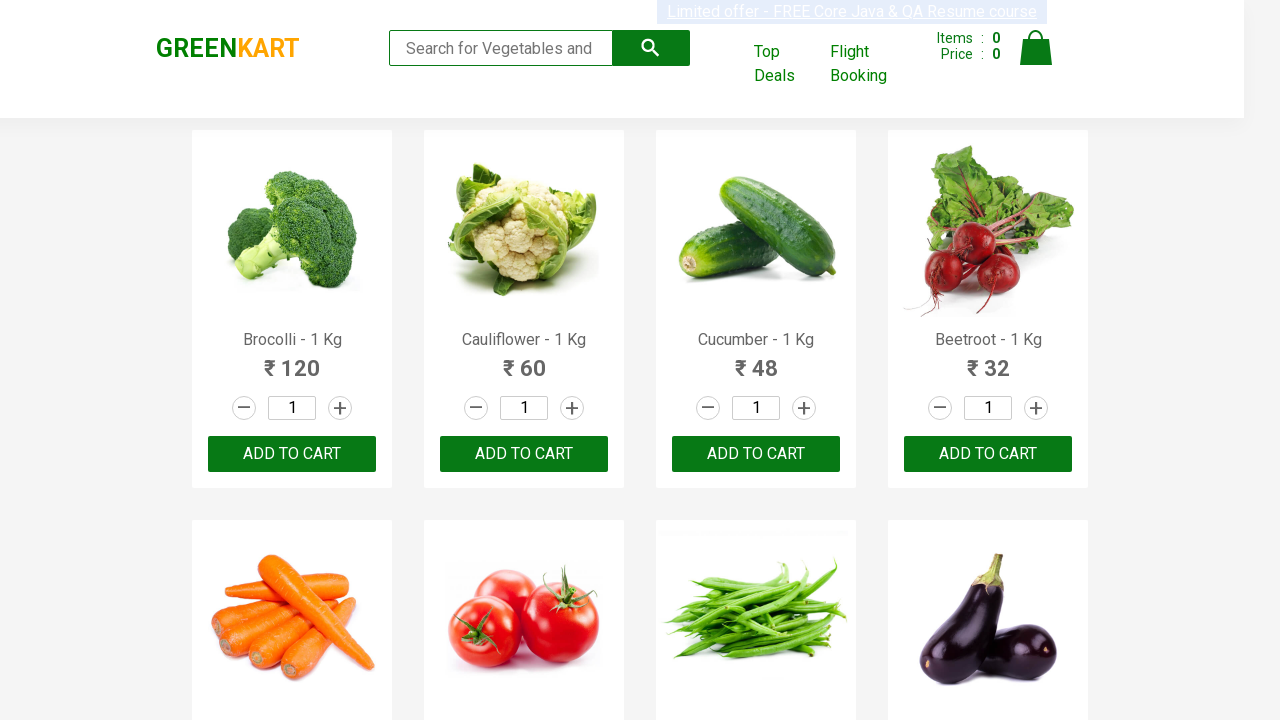

Filled search field with 'ber' on input.search-keyword
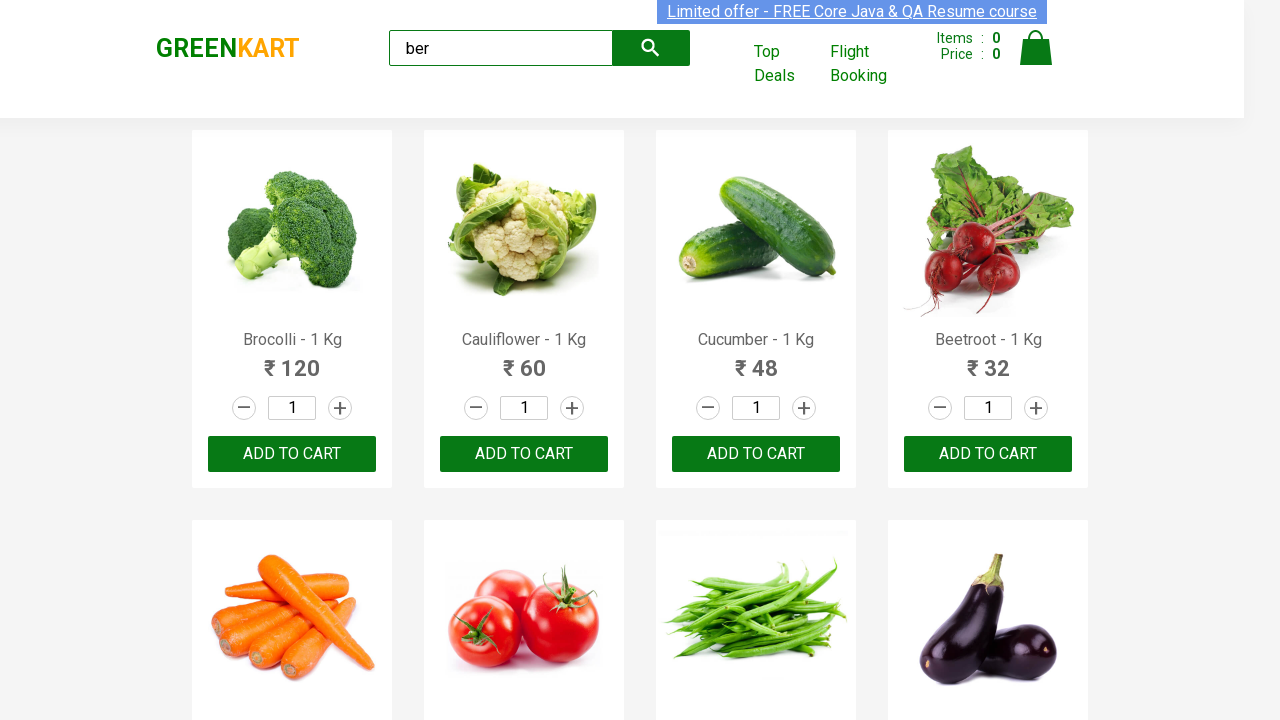

Waited 4 seconds for search results to load
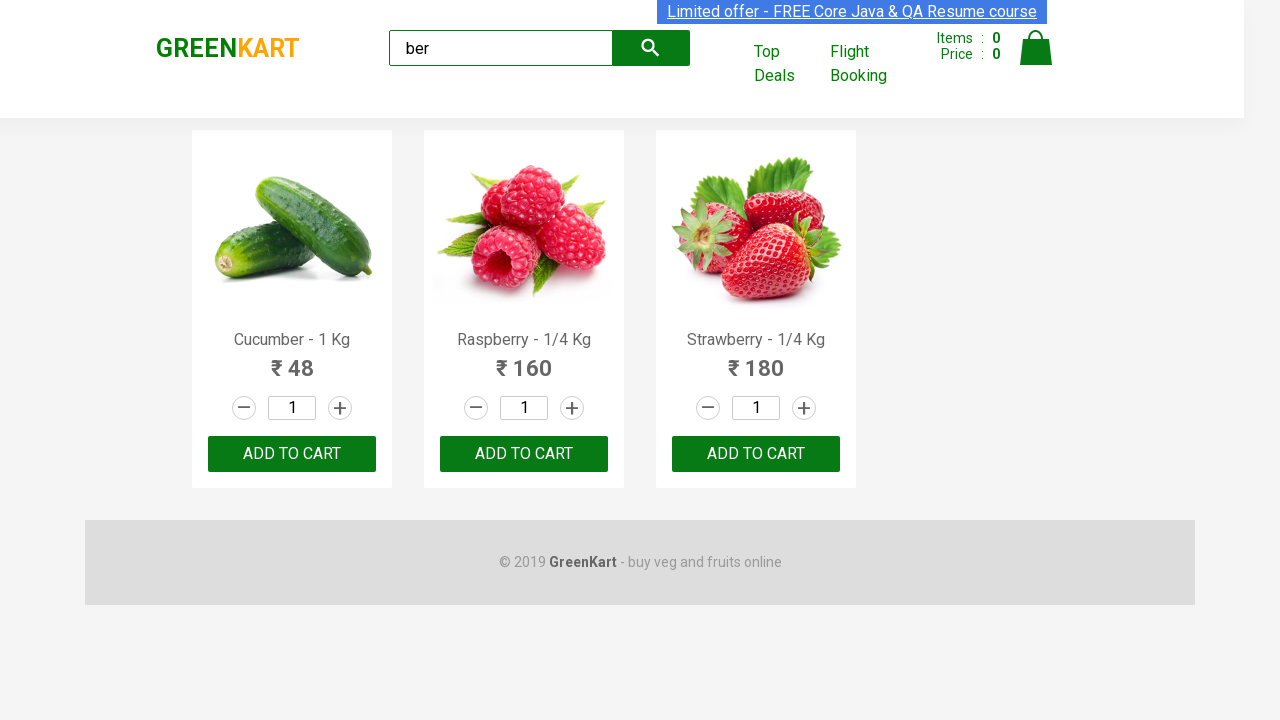

Retrieved product elements from search results
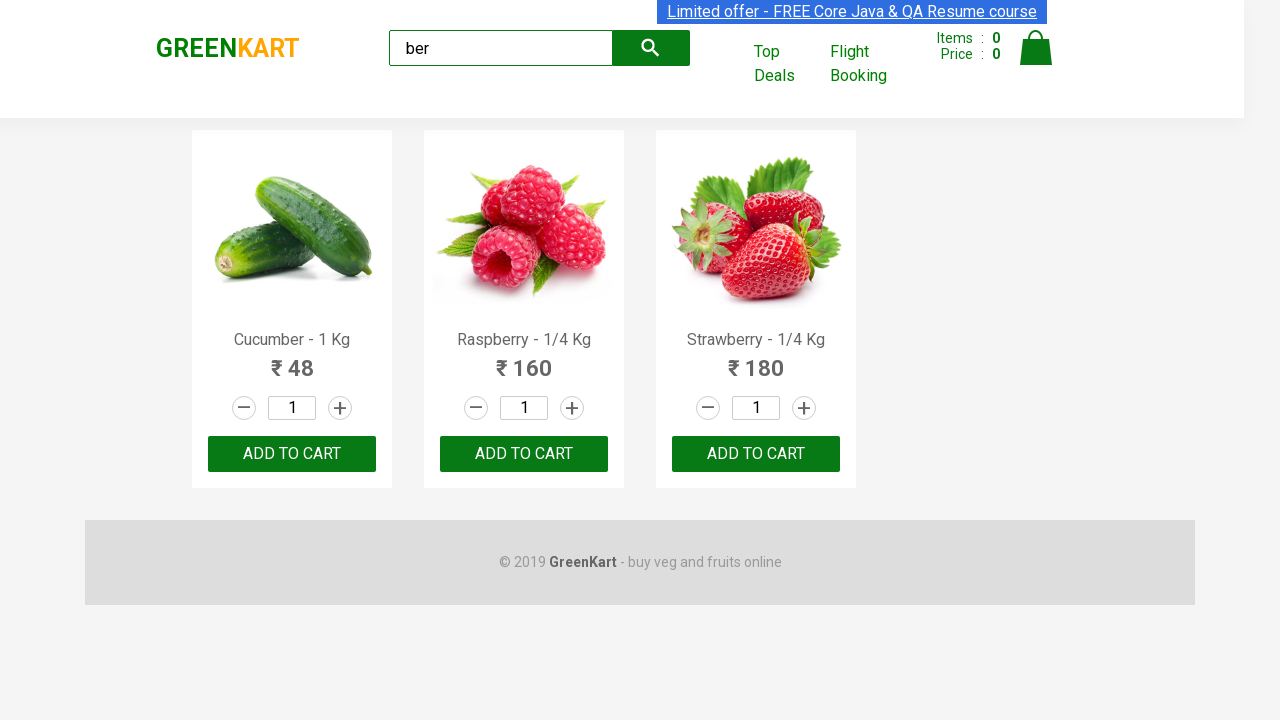

Verified that 3 products are displayed
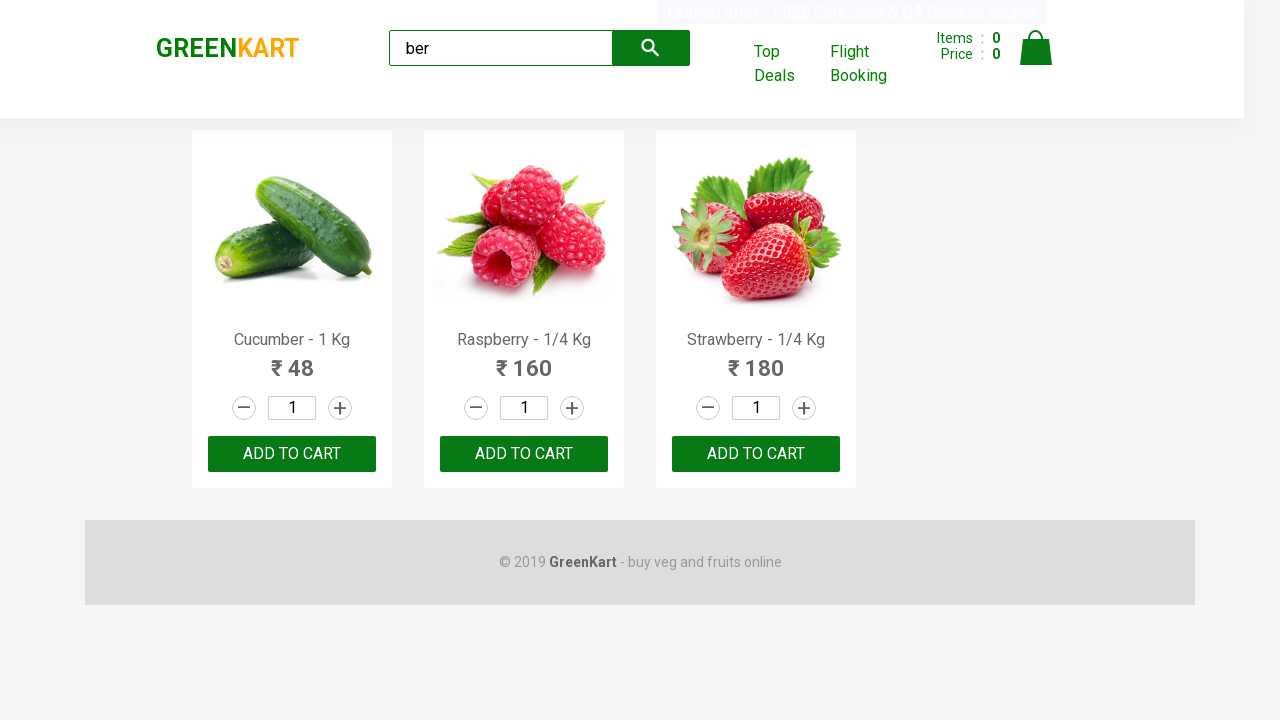

Clicked 'Add to cart' button for a product
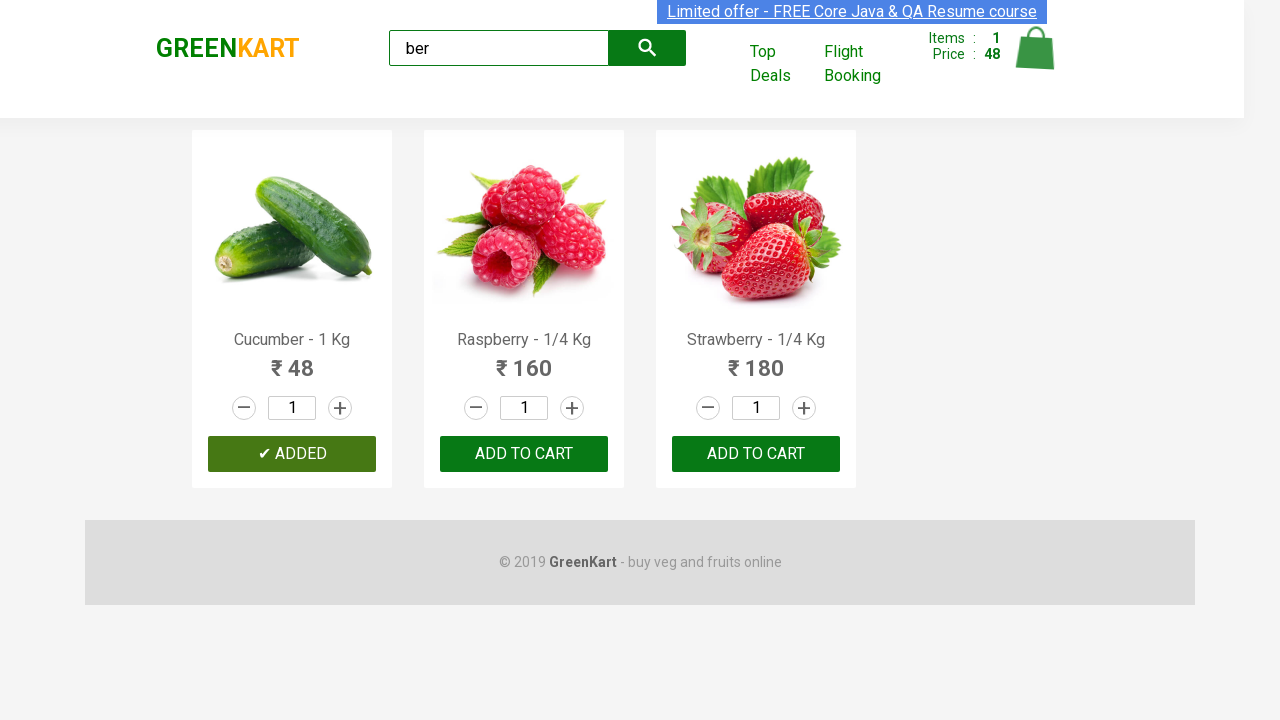

Clicked 'Add to cart' button for a product
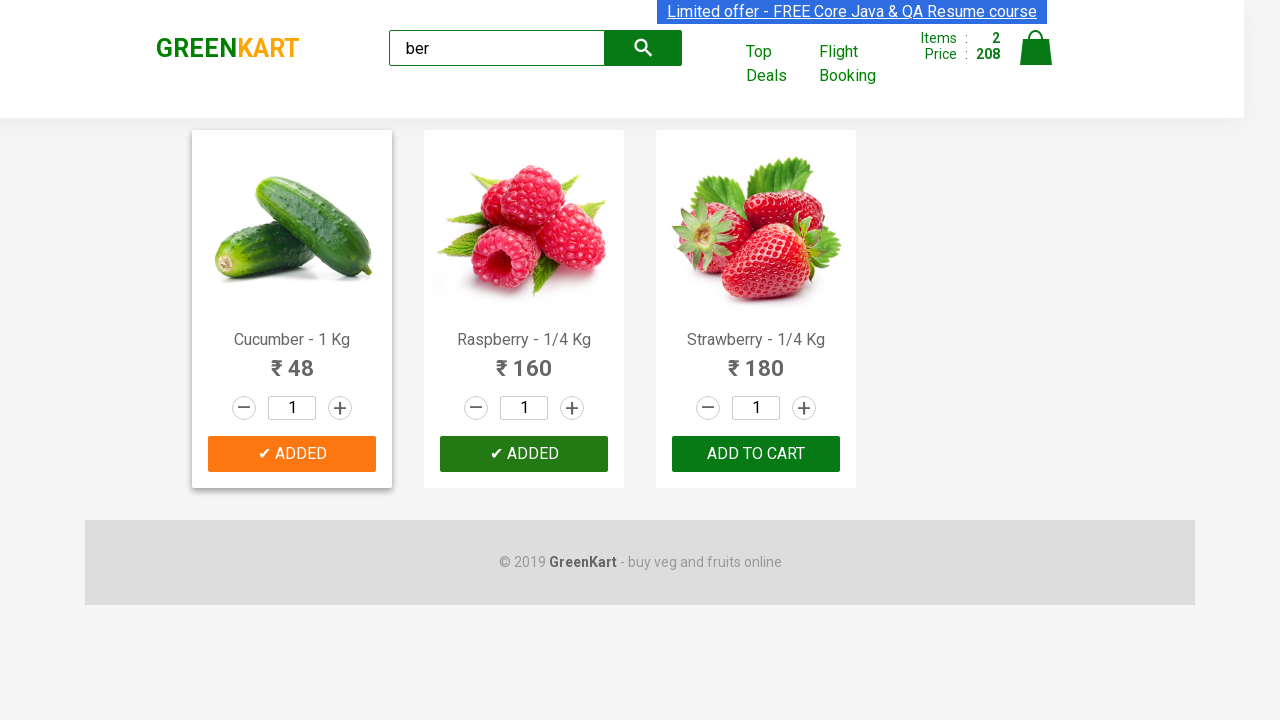

Clicked 'Add to cart' button for a product
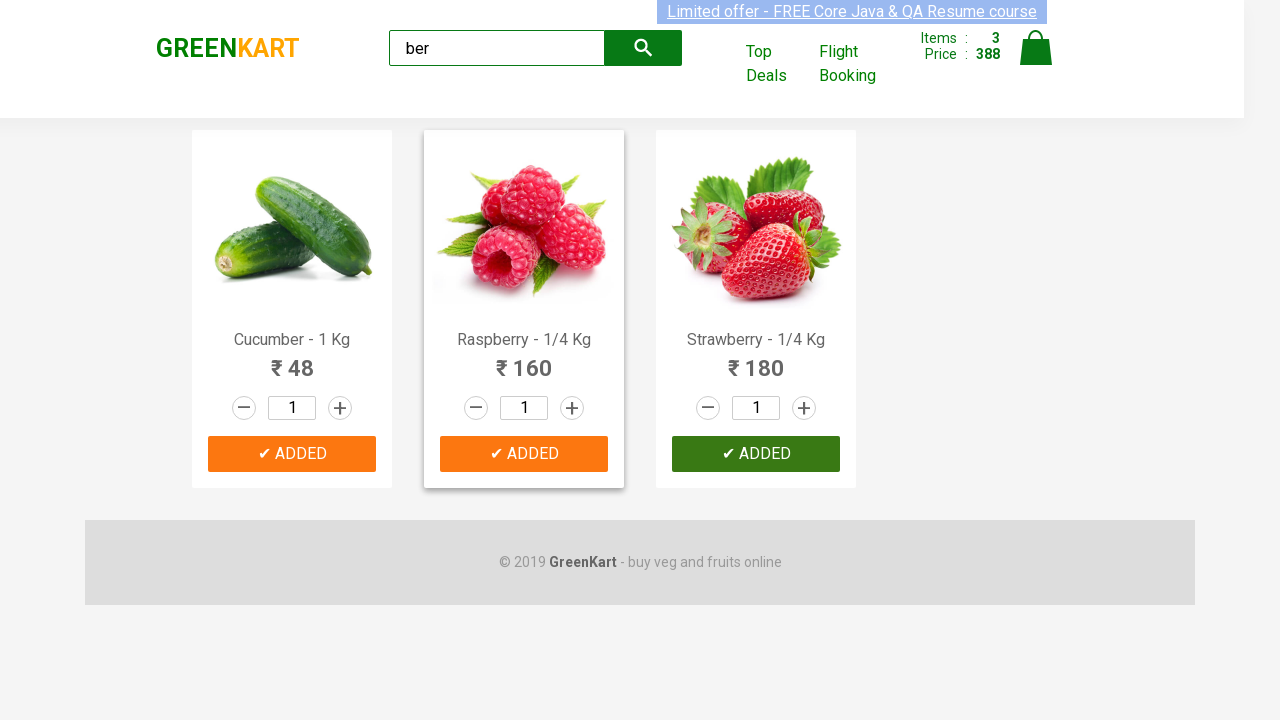

Clicked on Cart icon to view cart contents at (1036, 48) on img[alt='Cart']
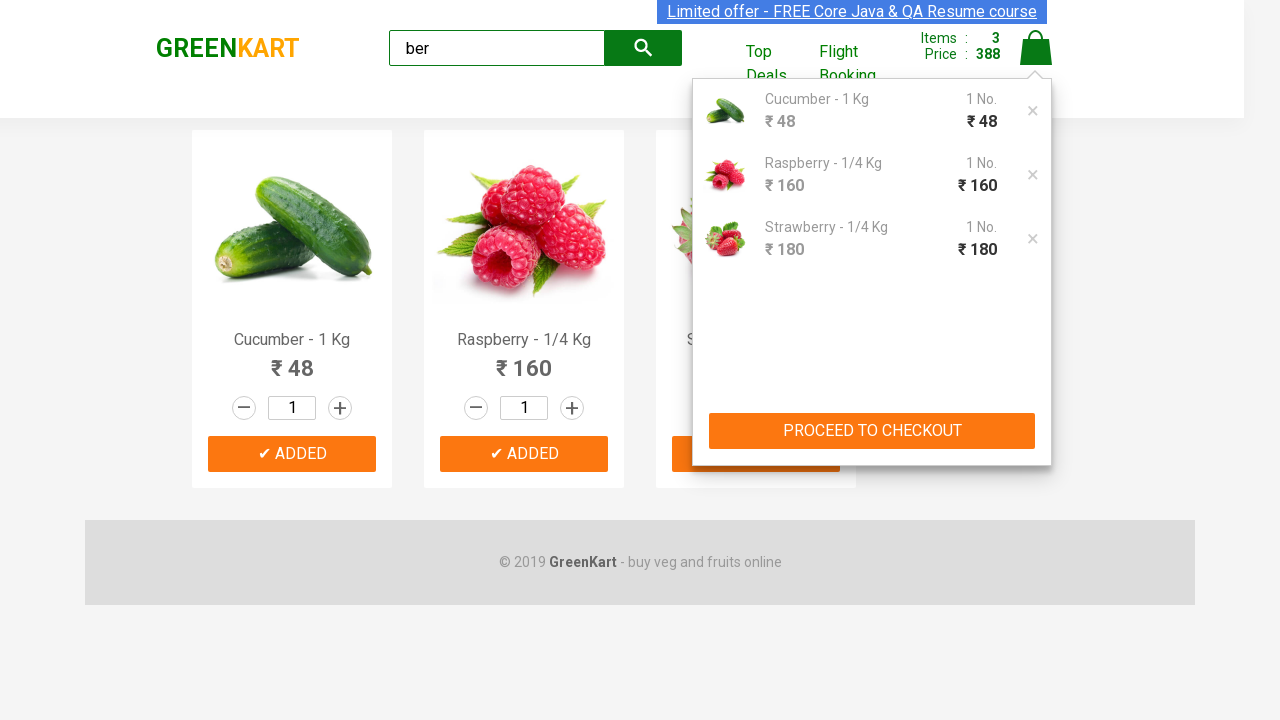

Clicked 'PROCEED TO CHECKOUT' button at (872, 431) on xpath=//button[text()='PROCEED TO CHECKOUT']
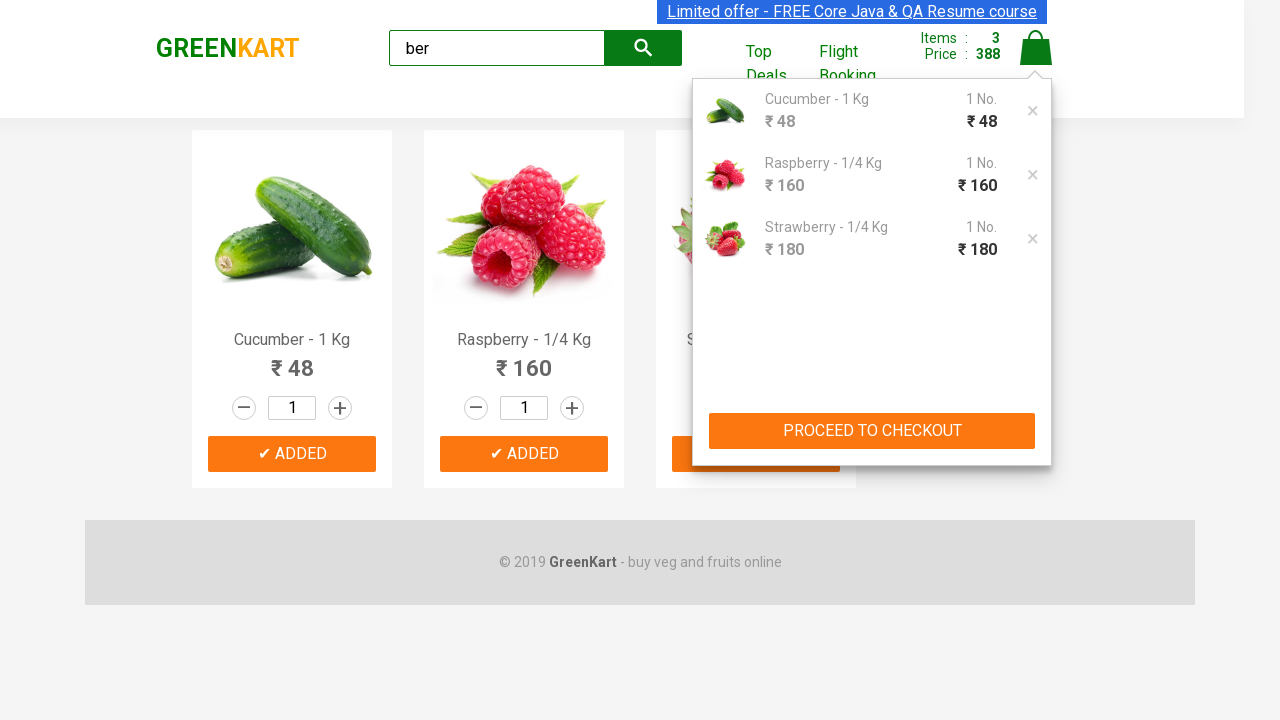

Promo code field became available
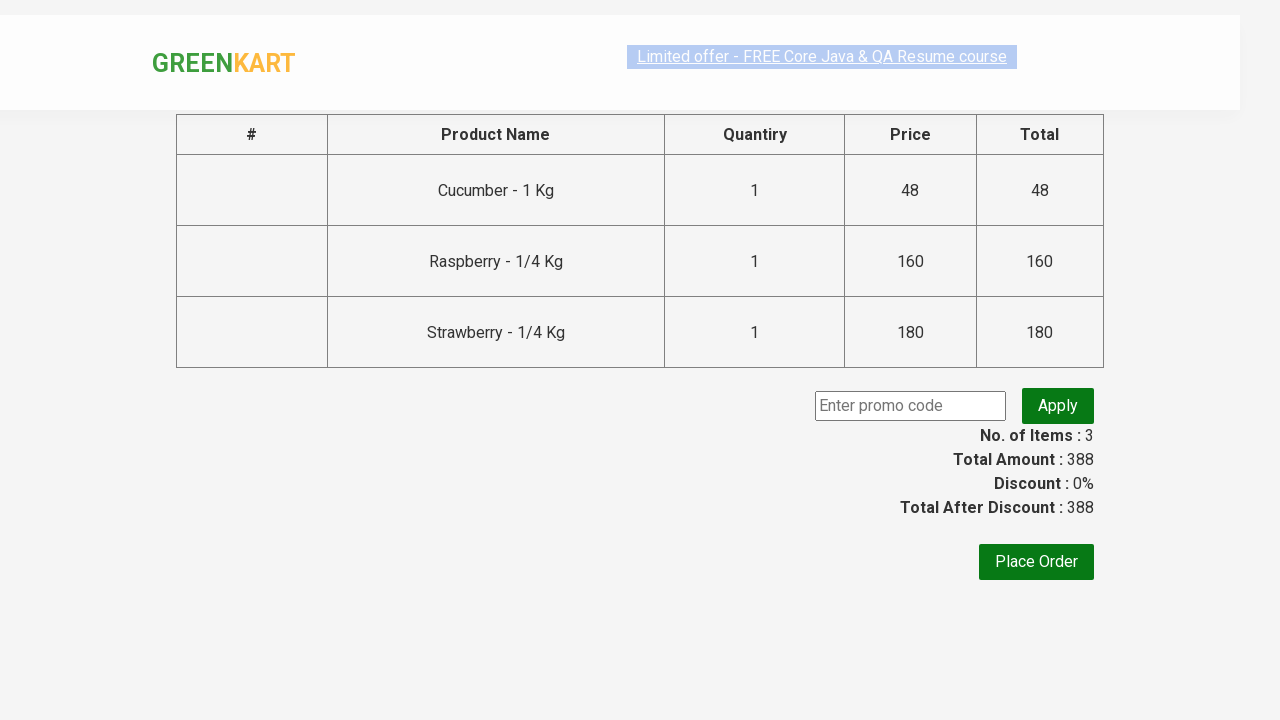

Entered promo code 'rahulshettyacademy' on .promoCode
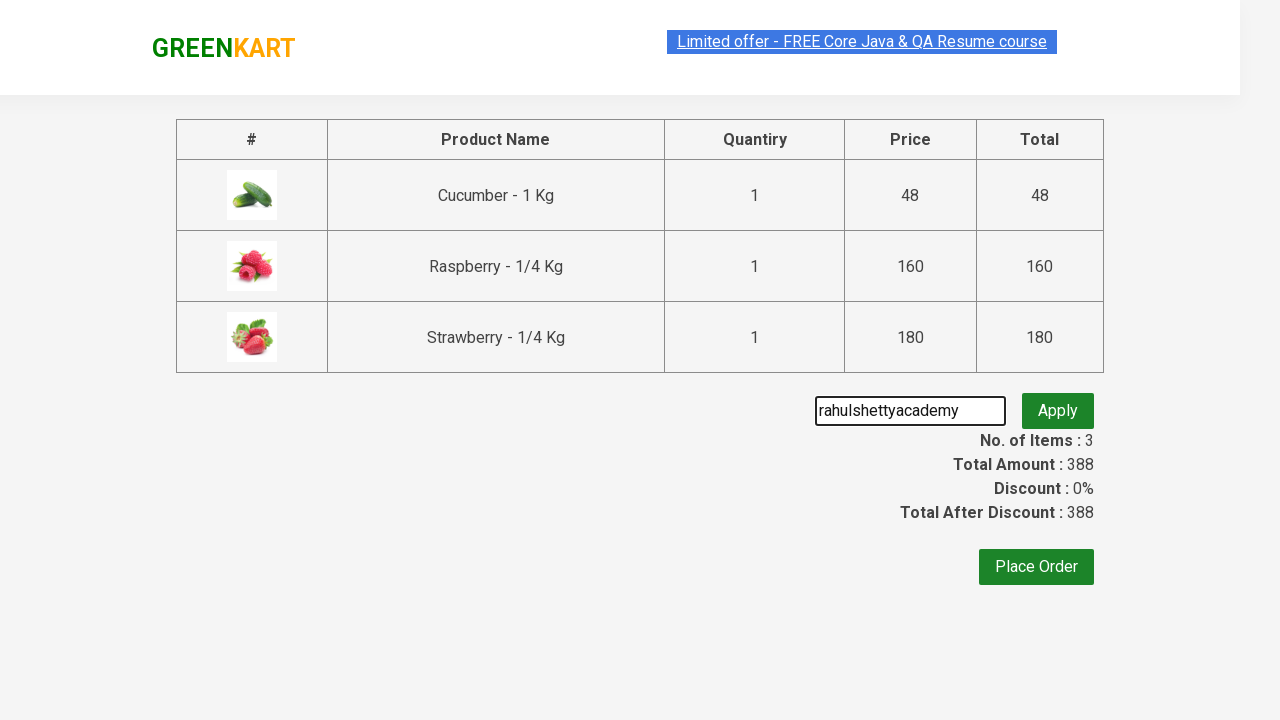

Clicked Apply button to apply promo code at (1058, 406) on .promoBtn
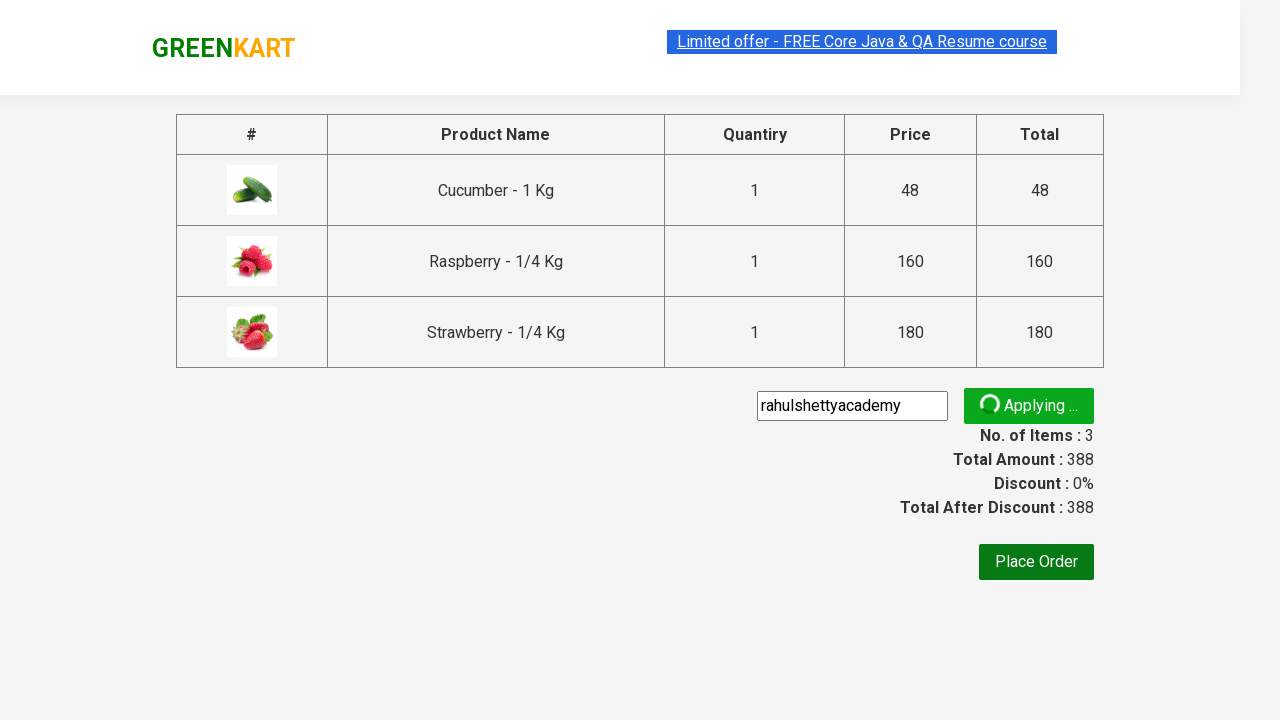

Promo code confirmation message appeared
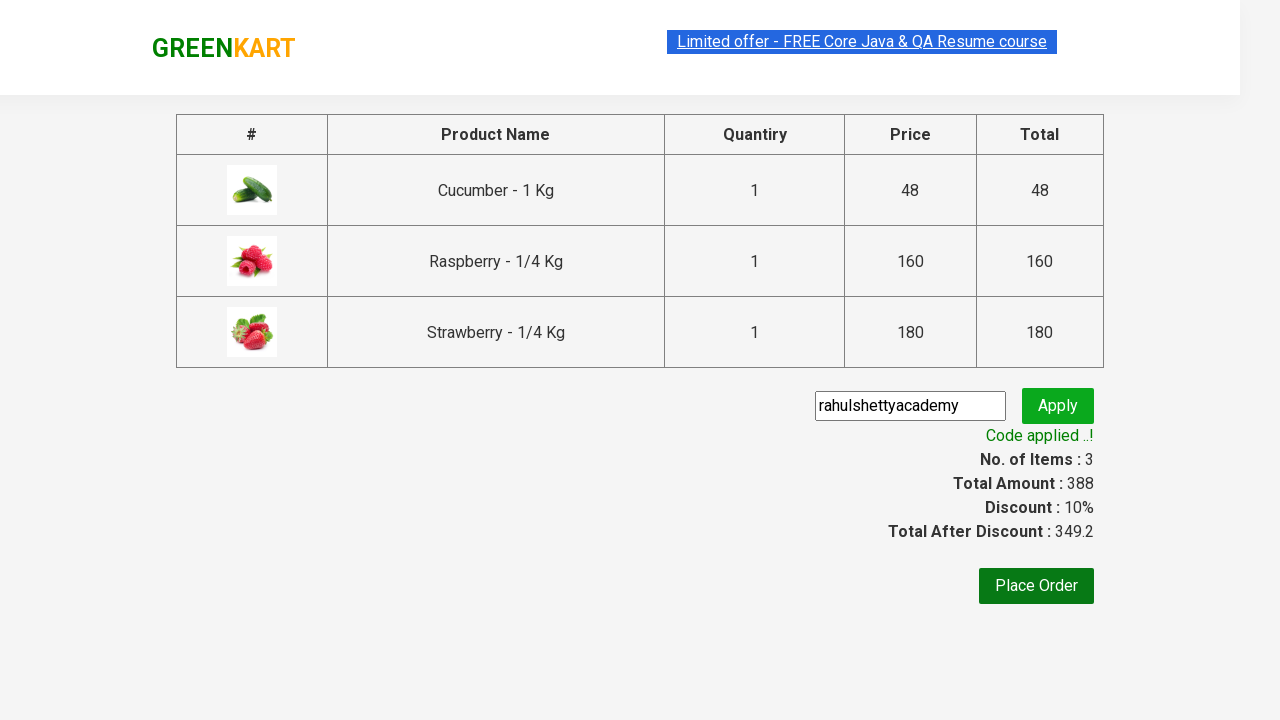

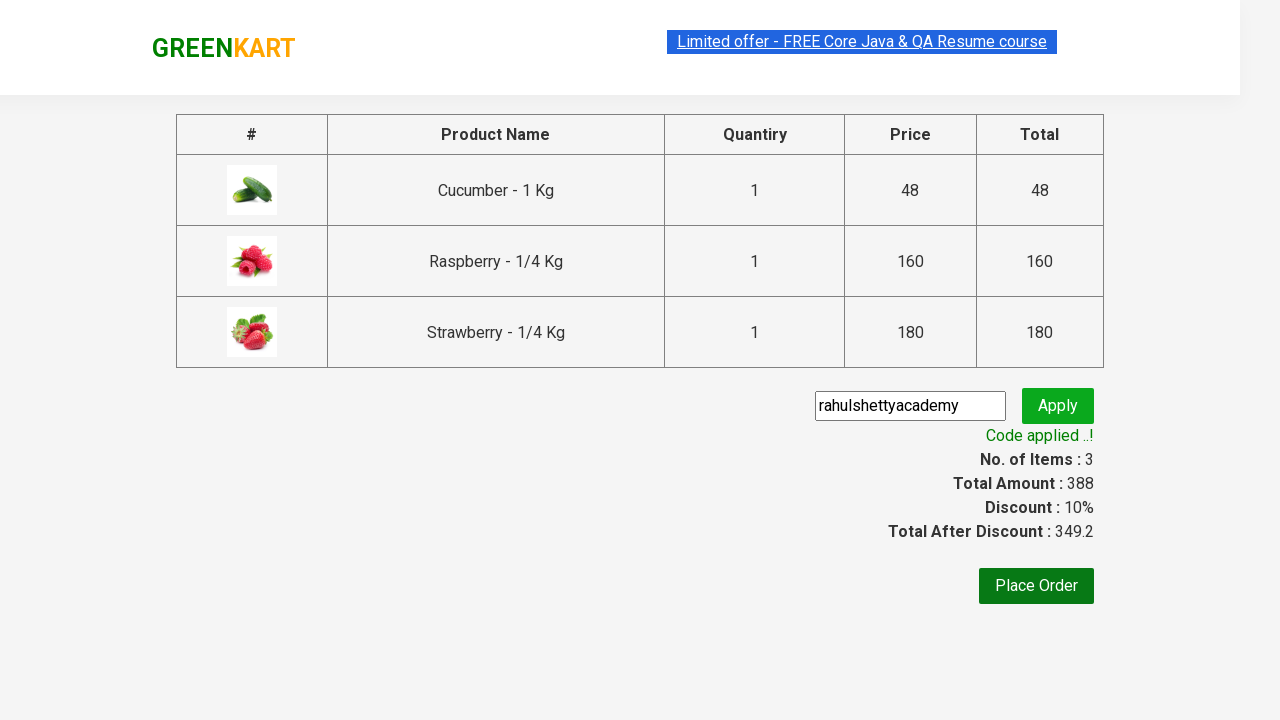